Tests multi-select dropdown functionality by selecting and deselecting options using various methods including value, index, and iterating through all options

Starting URL: https://syntaxprojects.com/basic-select-dropdown-demo.php

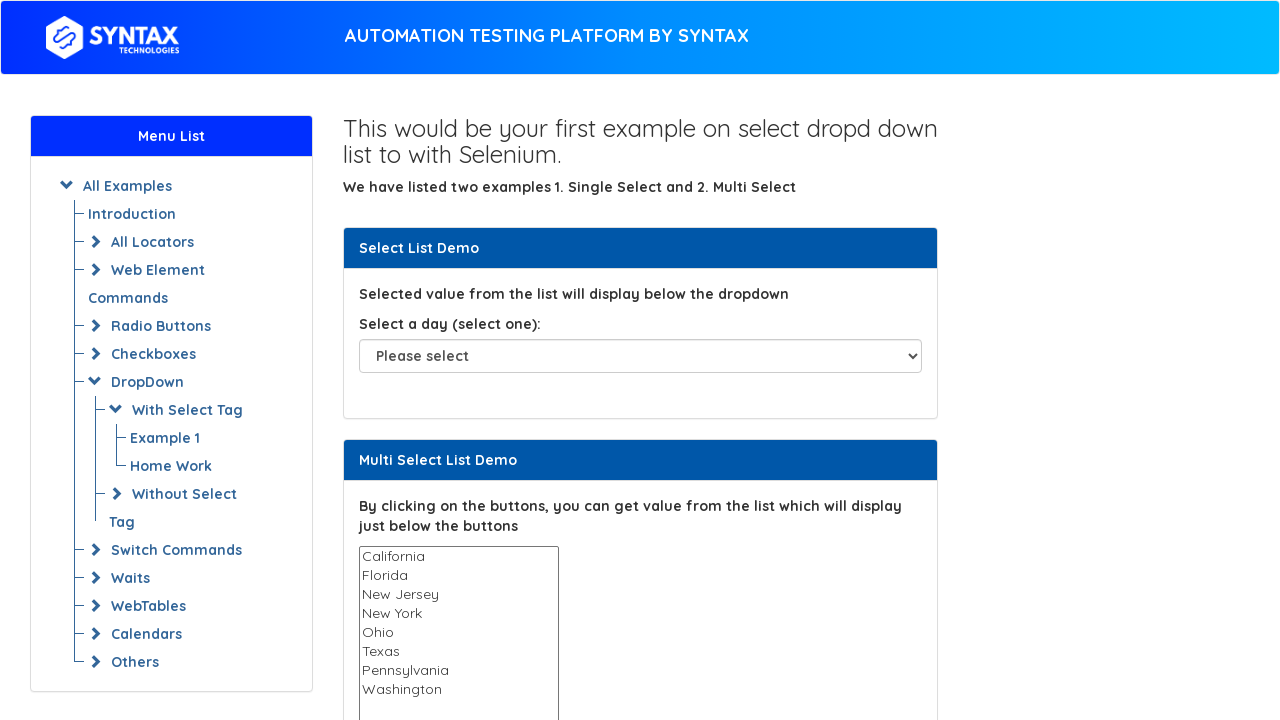

Located multi-select dropdown element
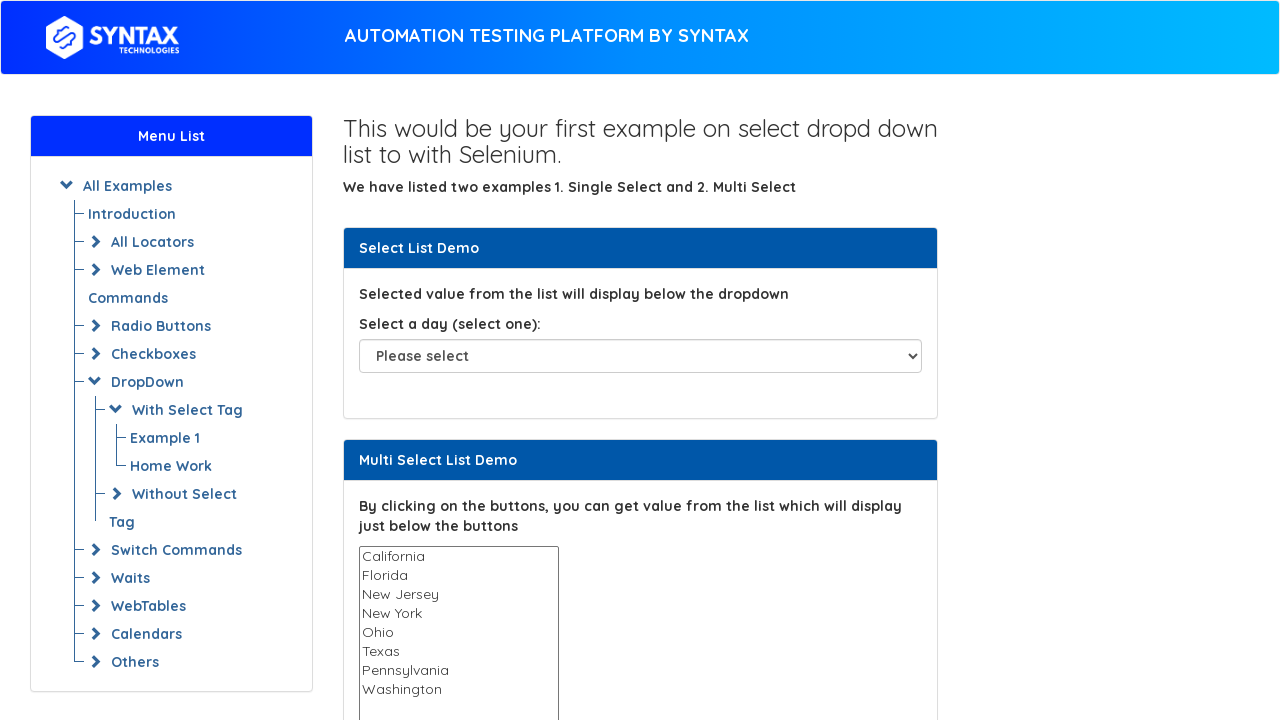

Selected 'Texas' option by value on select#multi-select
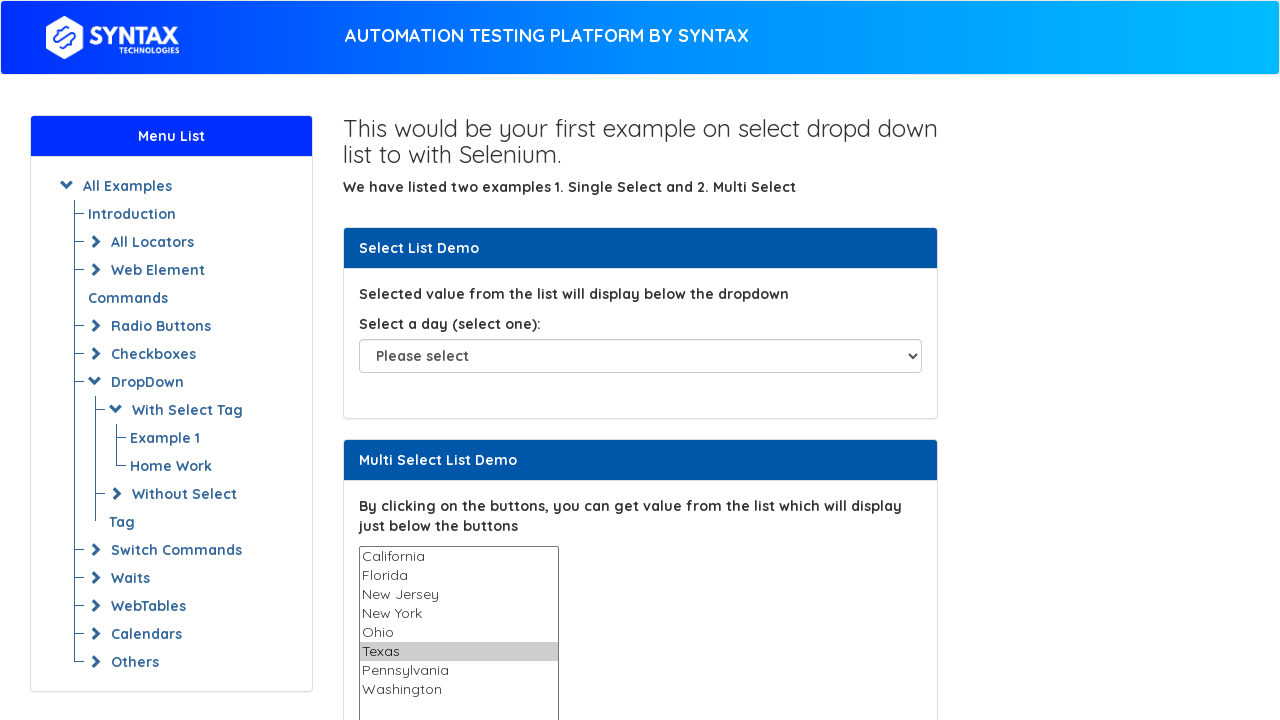

Selected option at index 2 on select#multi-select
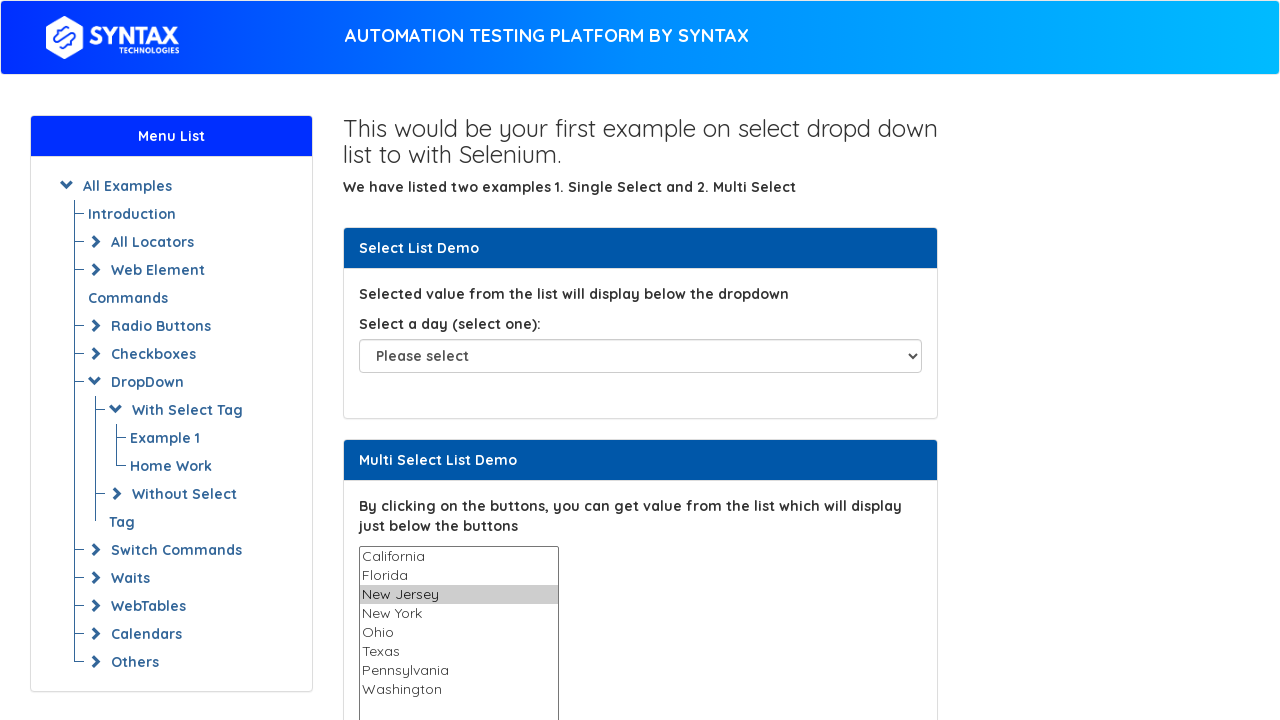

Deselected all options in dropdown
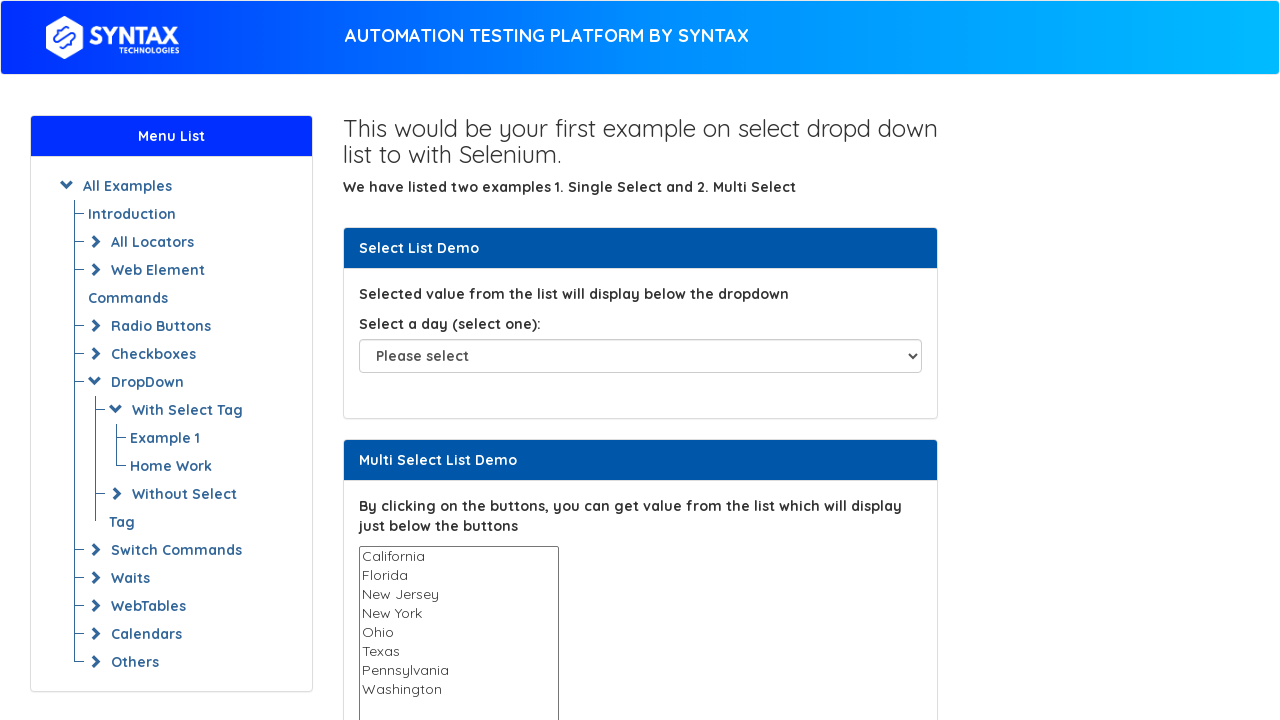

Retrieved total option count: 8
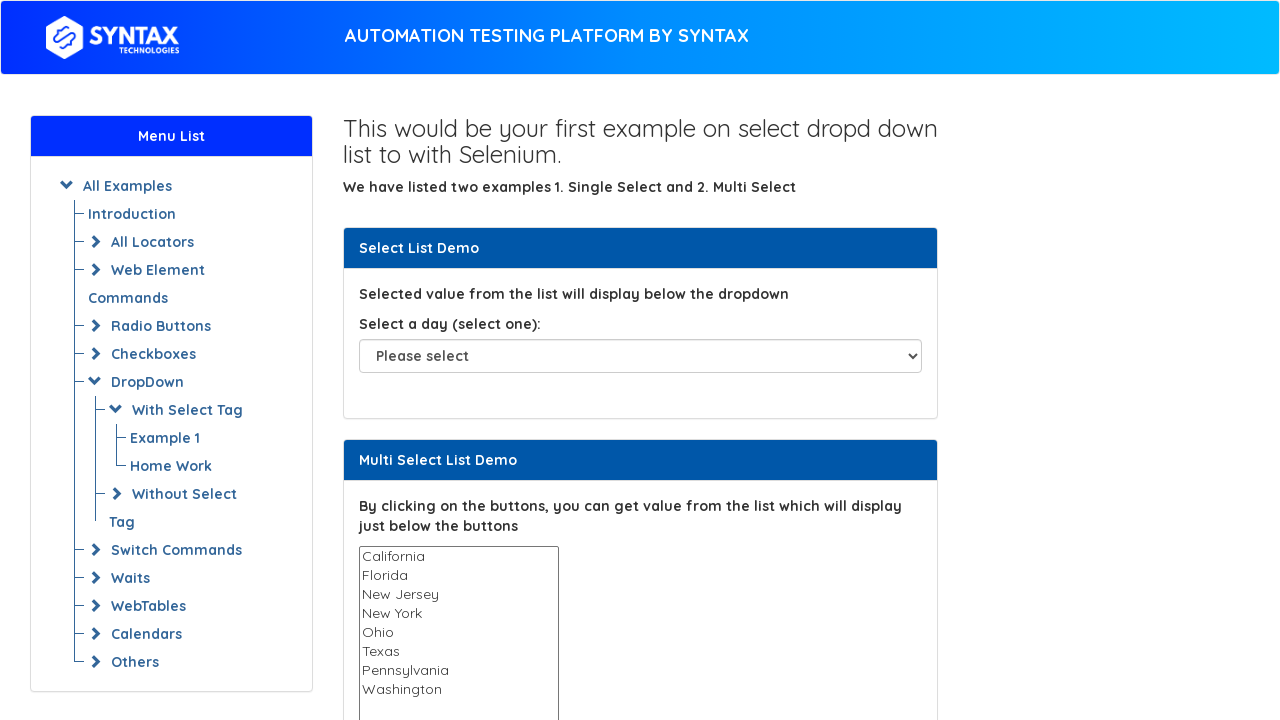

Selected option at index 0 on select#multi-select
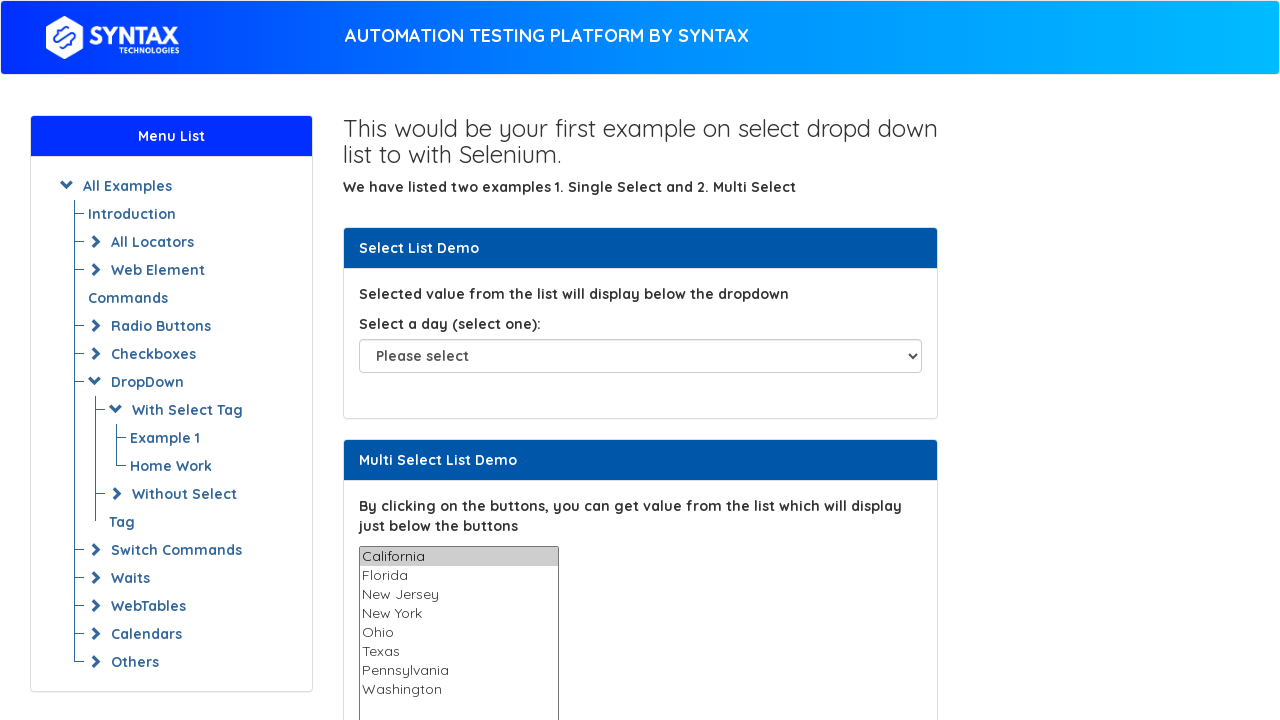

Selected option at index 1 on select#multi-select
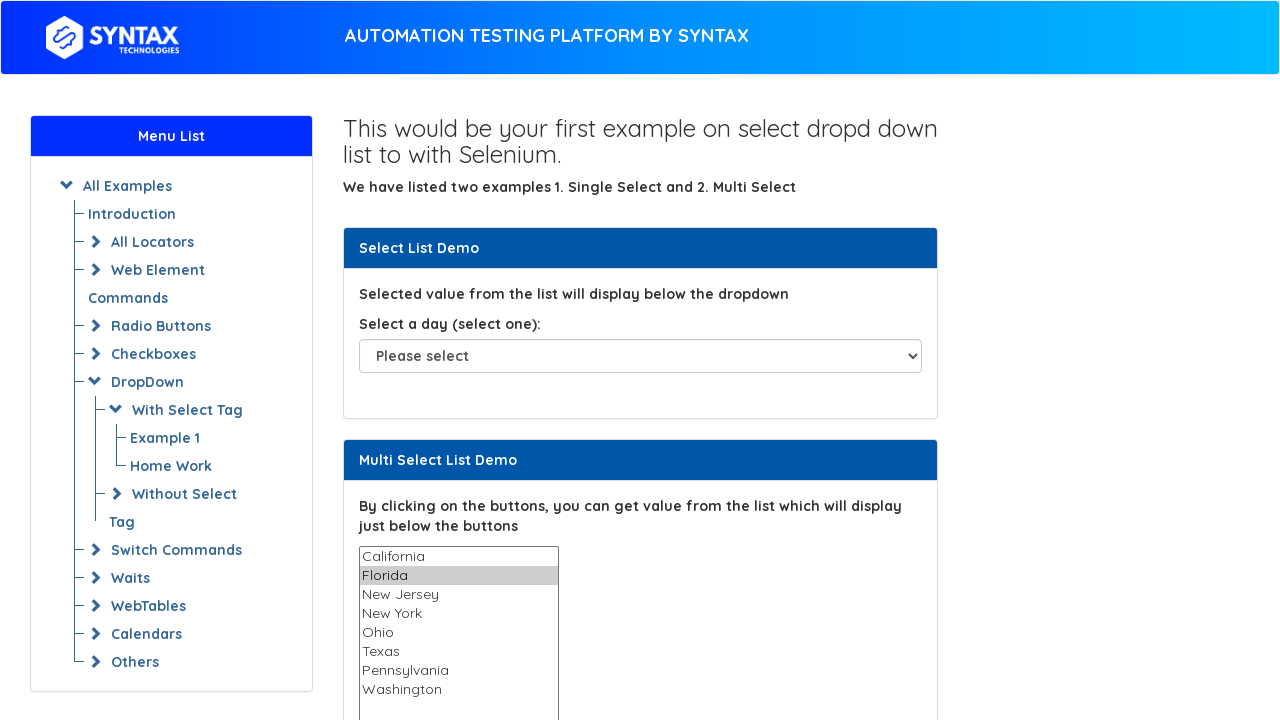

Selected option at index 2 on select#multi-select
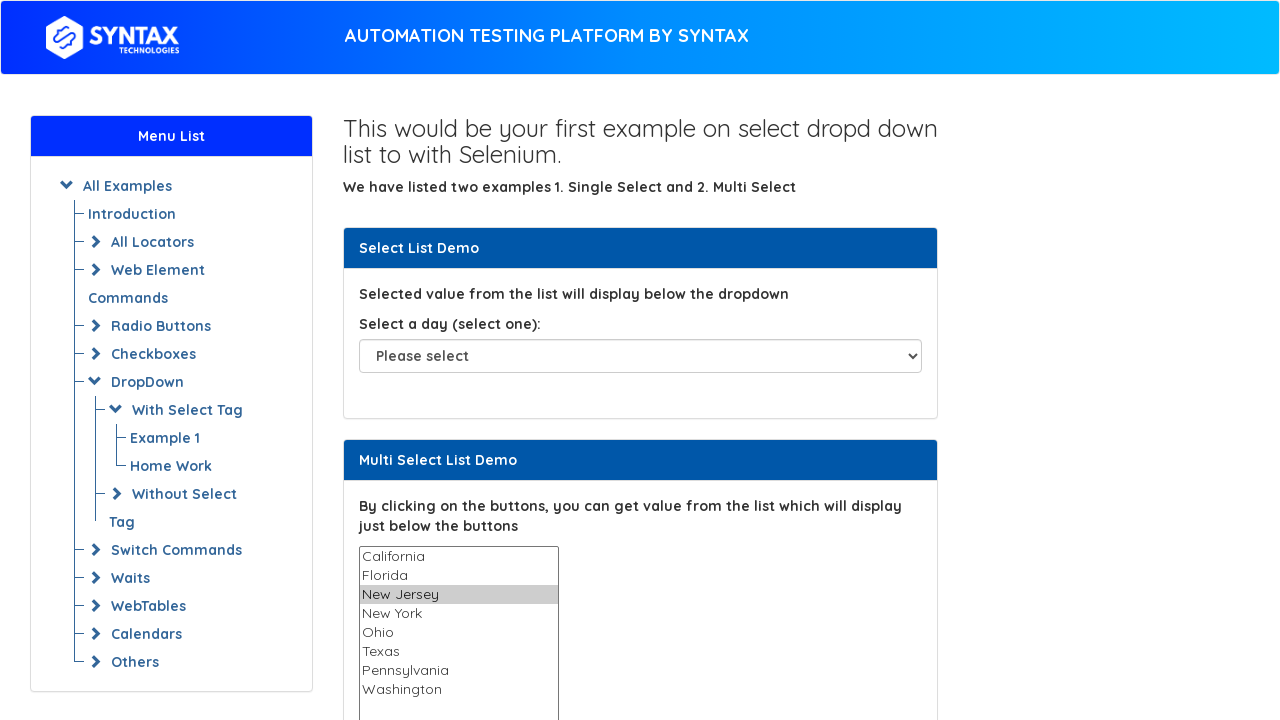

Selected option at index 3 on select#multi-select
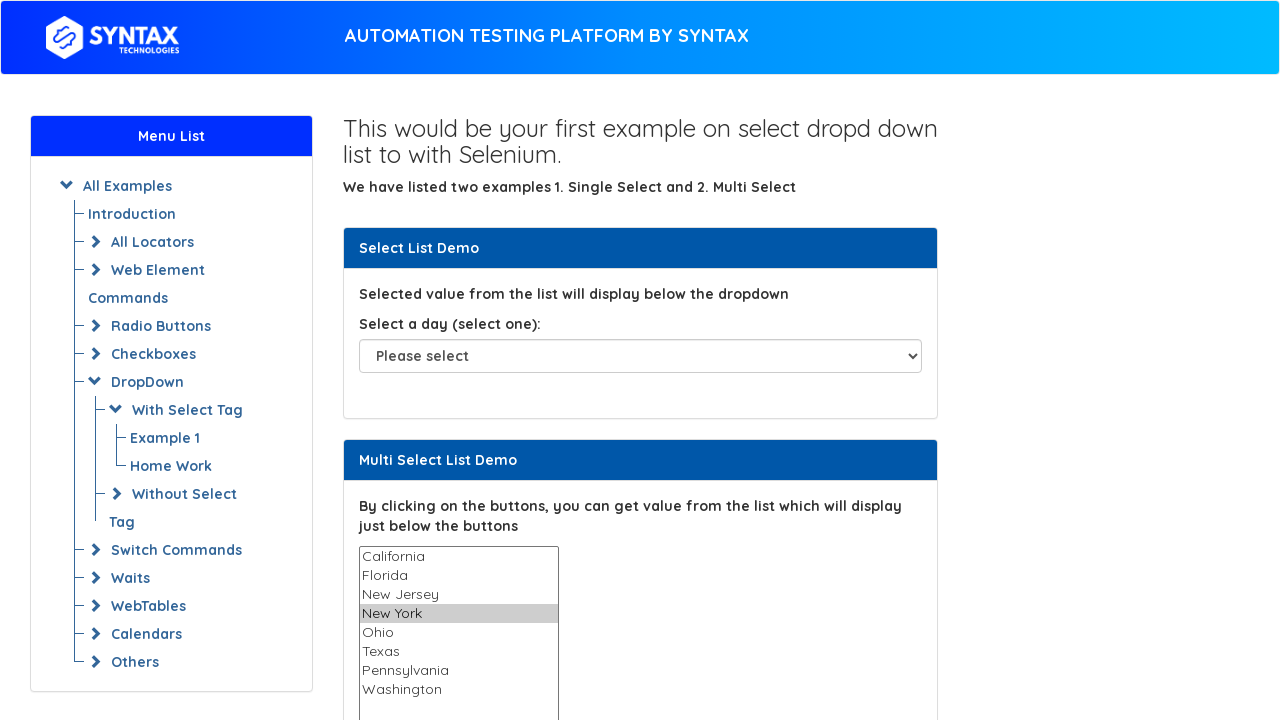

Selected option at index 4 on select#multi-select
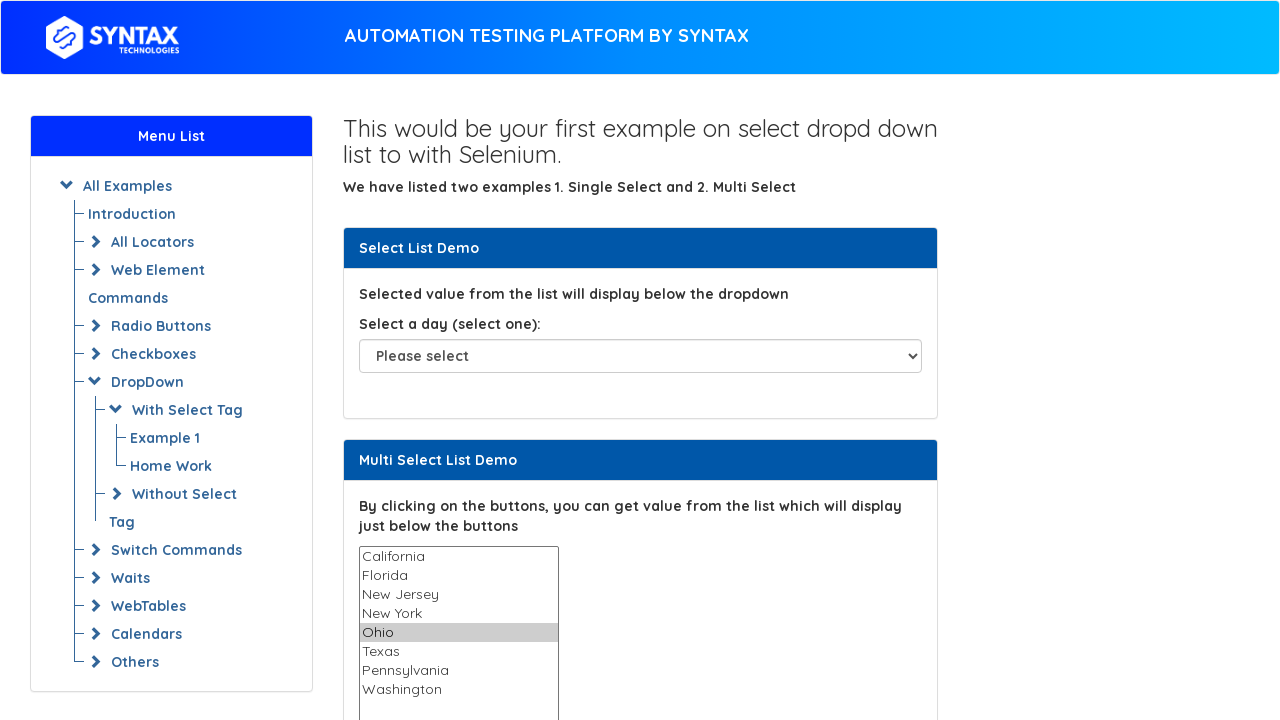

Selected option at index 5 on select#multi-select
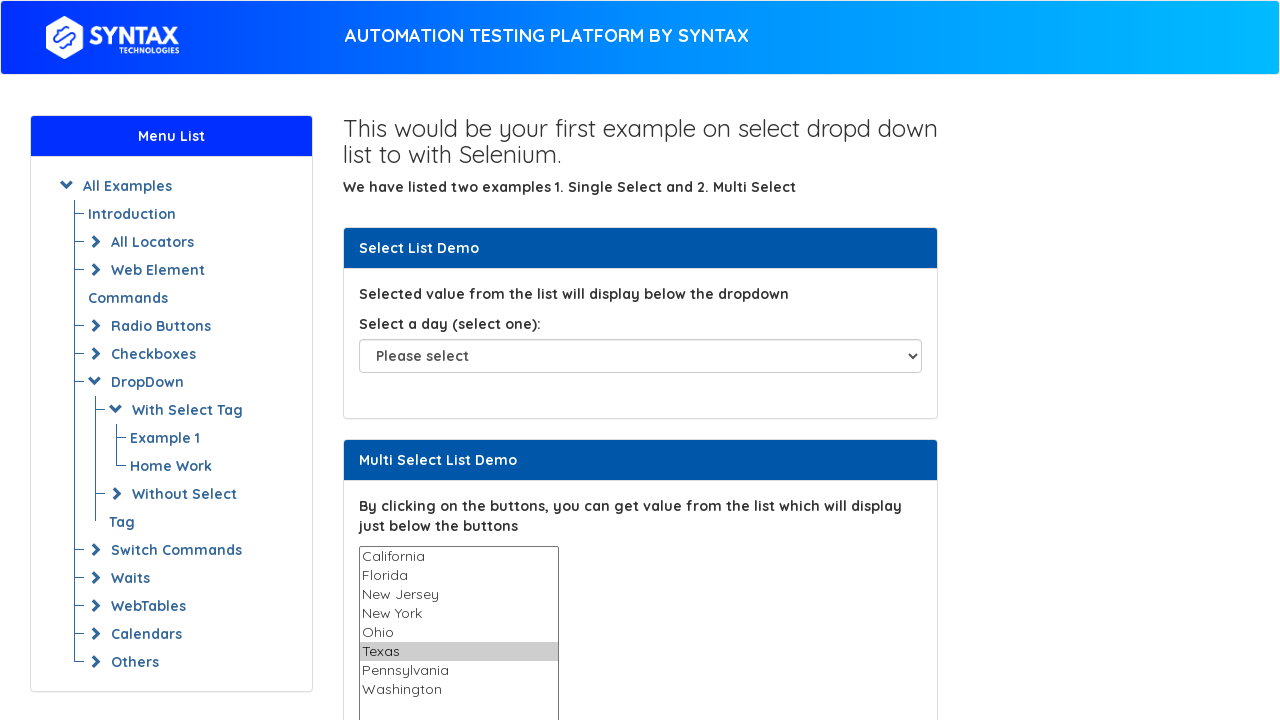

Selected option at index 6 on select#multi-select
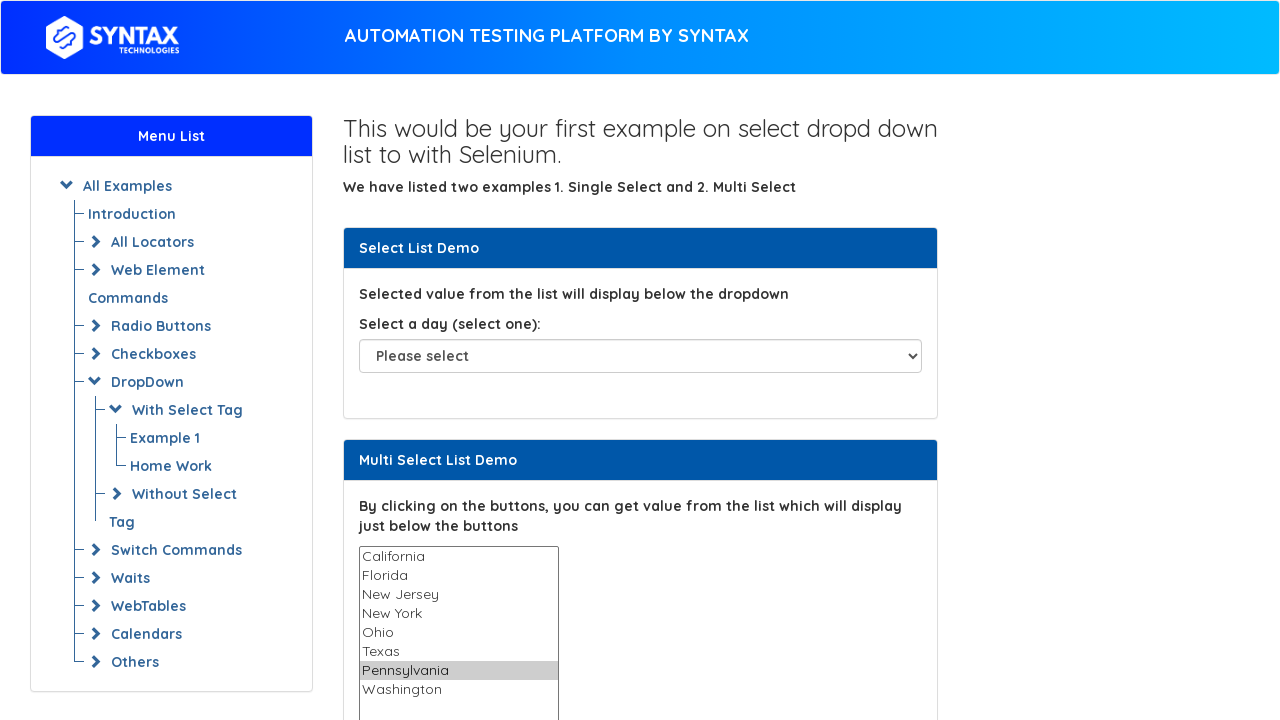

Selected option at index 7 on select#multi-select
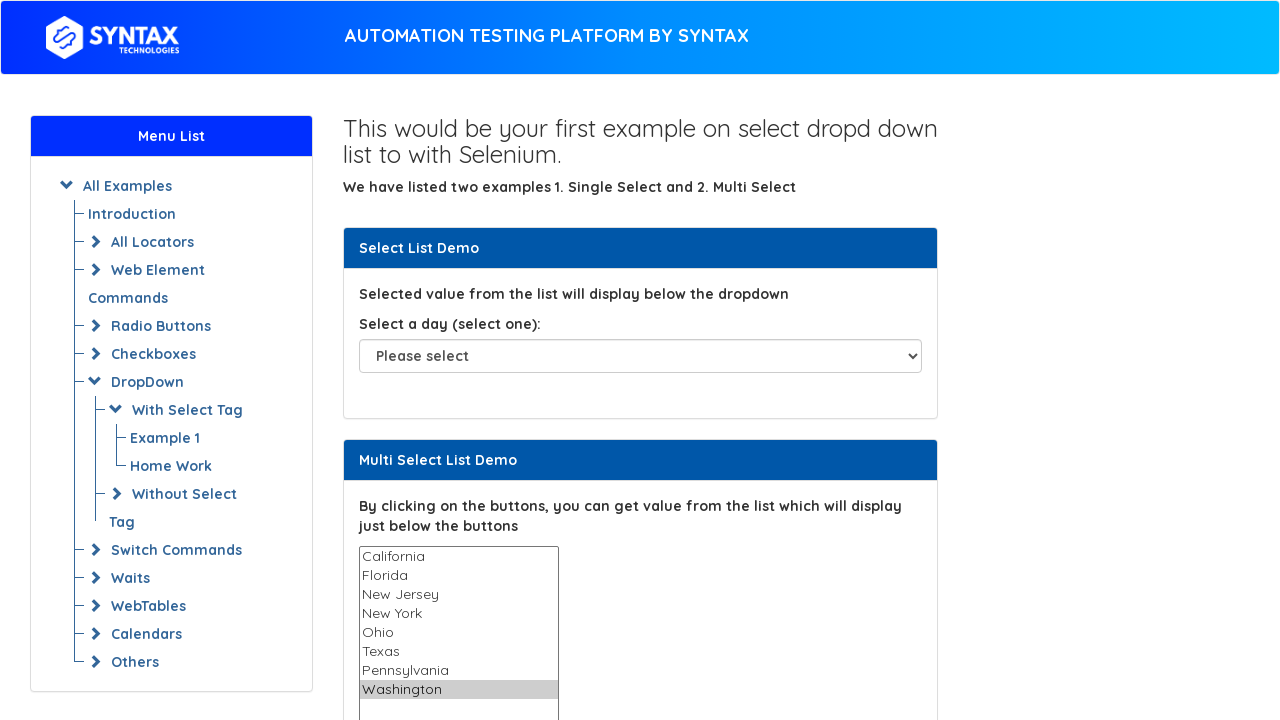

Checked dropdown multiple attribute: True
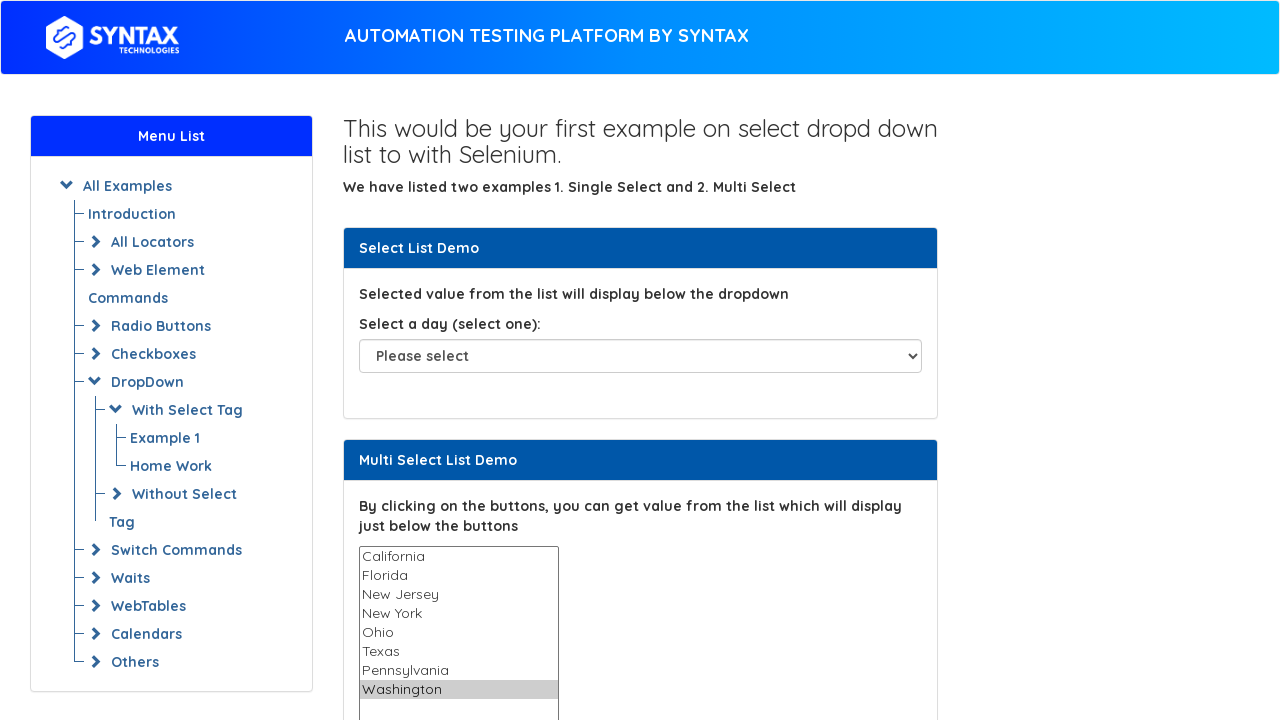

Printed multi-select status: True
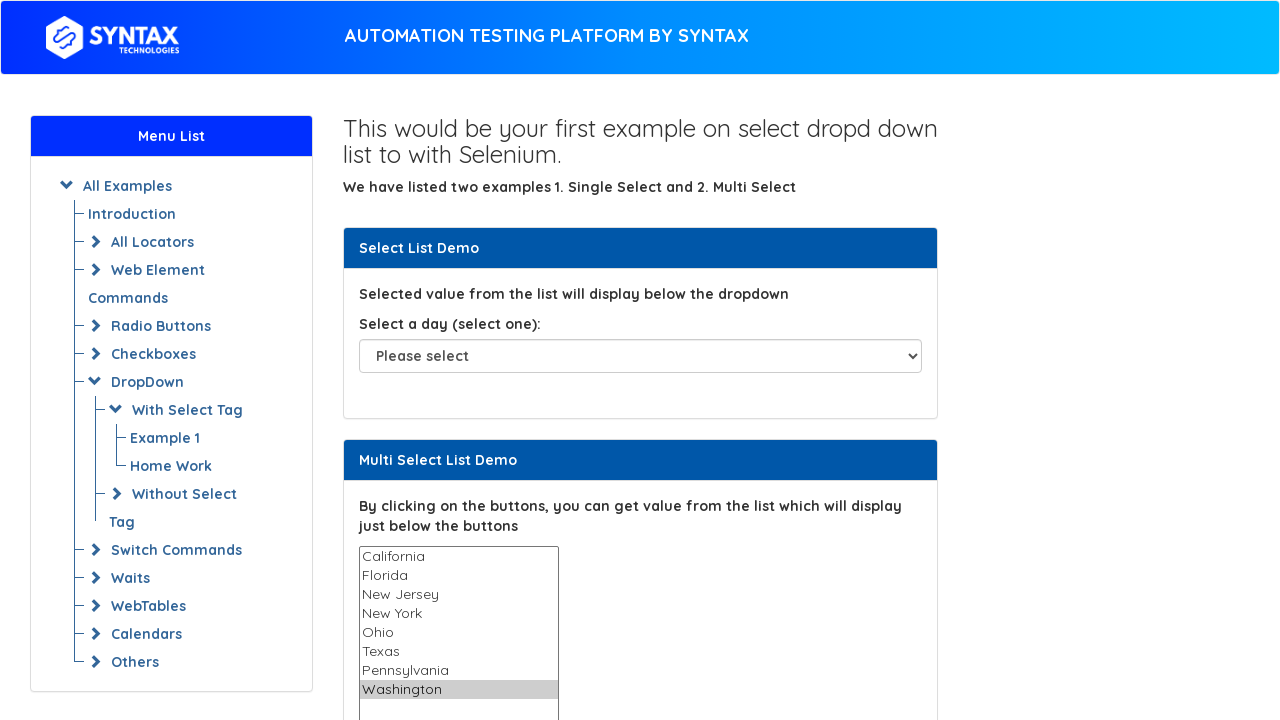

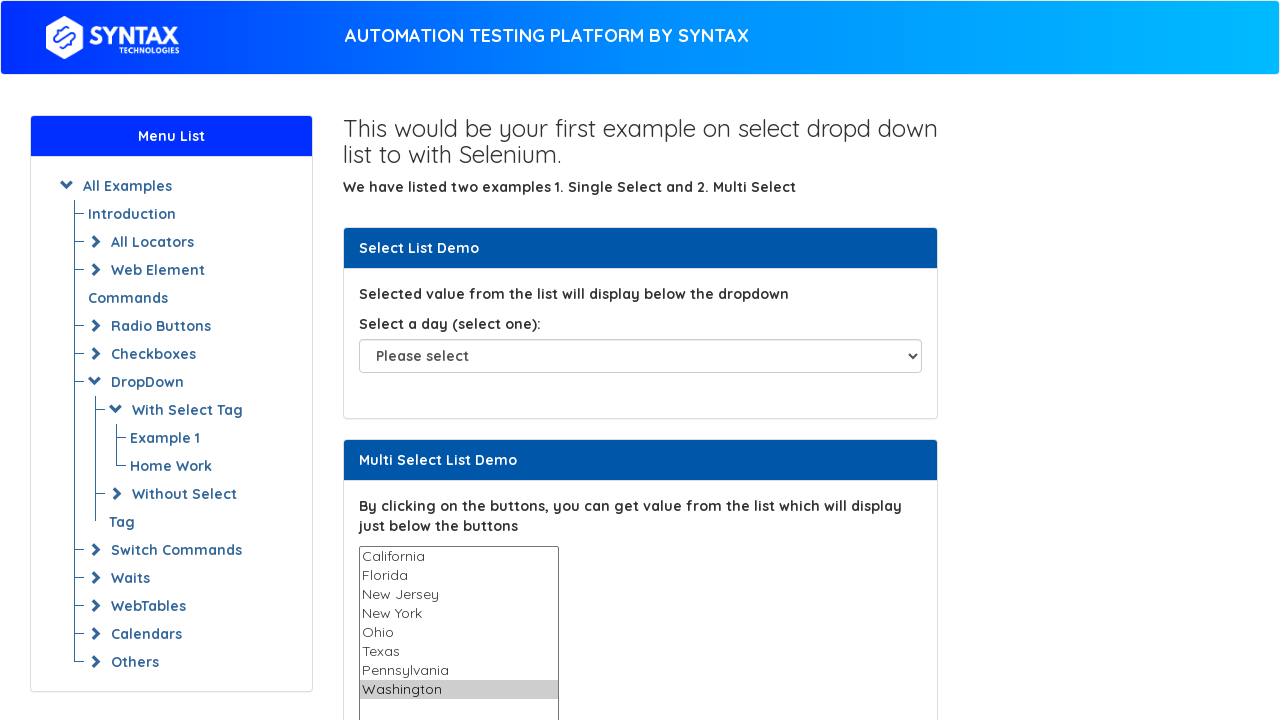